Tests opening a new browser window by navigating to a page, creating a new window, navigating to a different page in that window, and verifying two window handles exist.

Starting URL: https://the-internet.herokuapp.com/windows

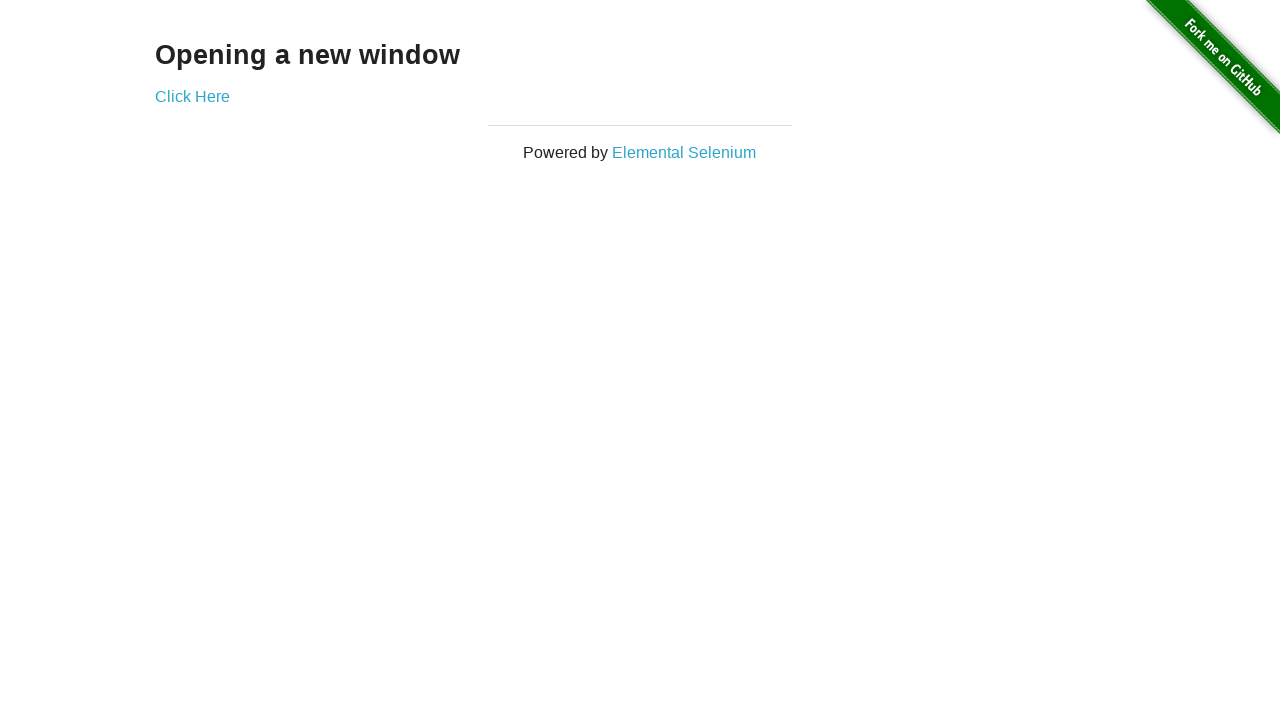

Opened a new browser window
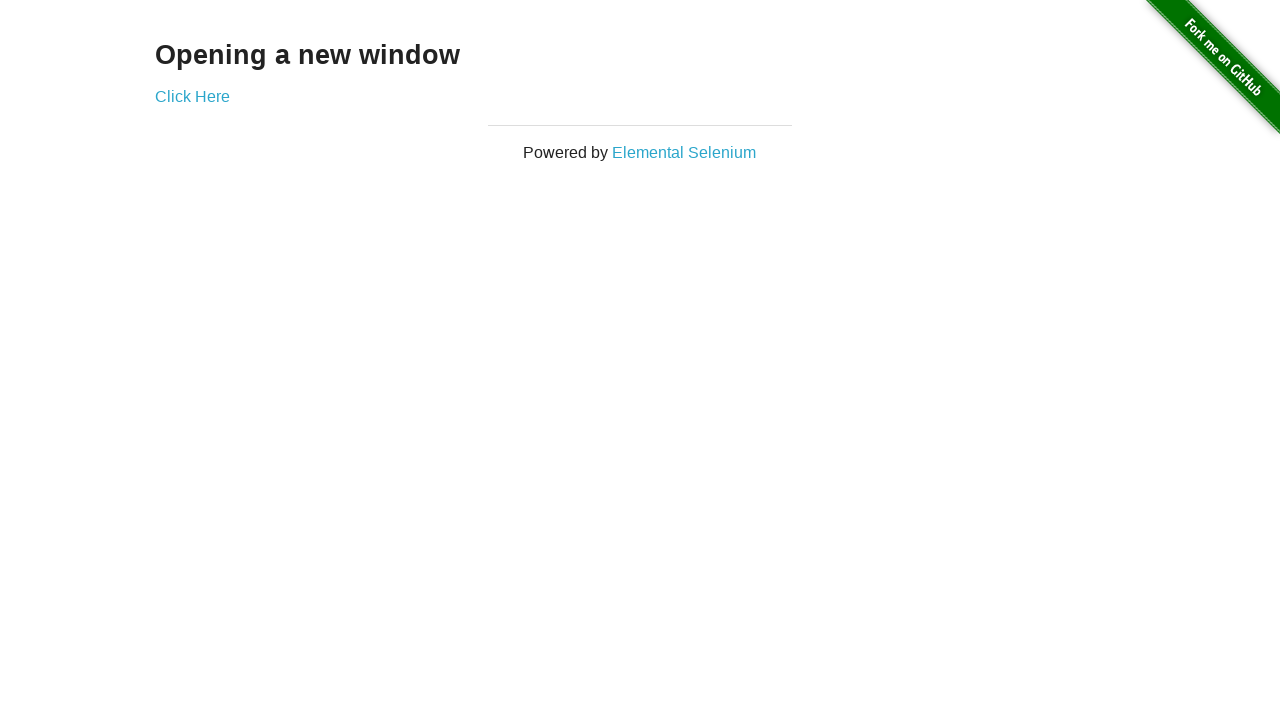

Navigated new window to typos page
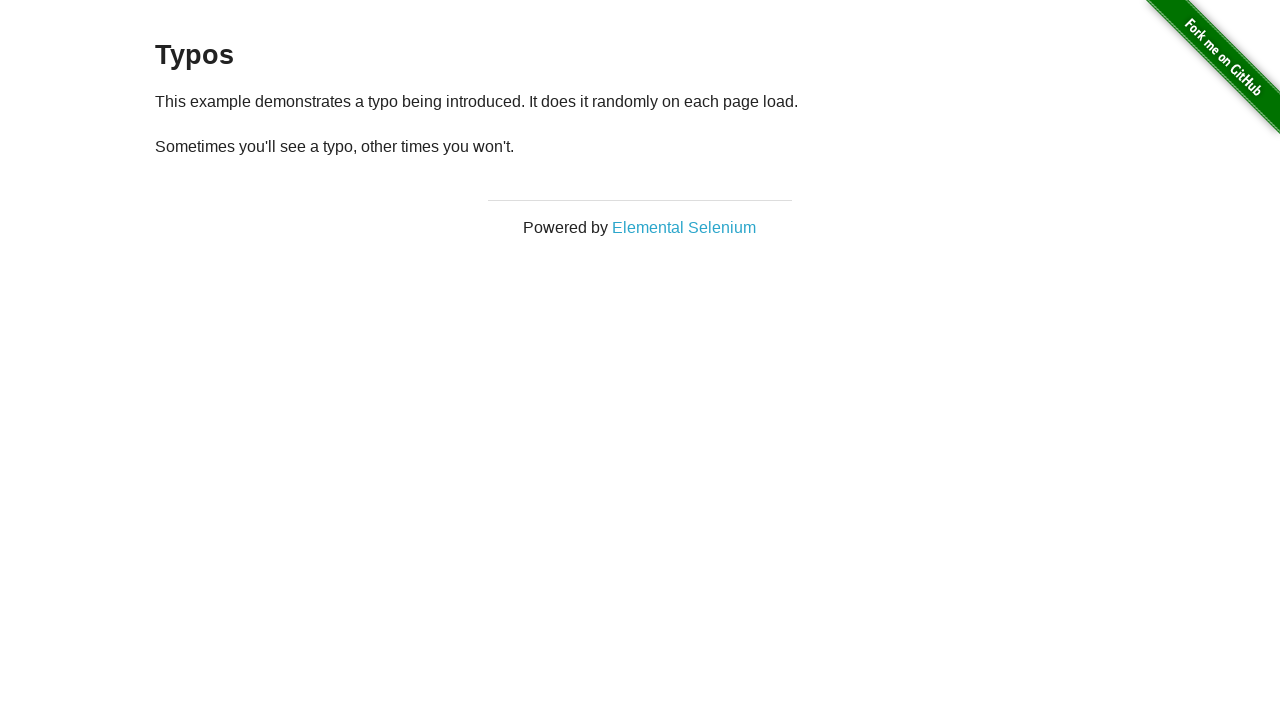

Verified two window handles exist
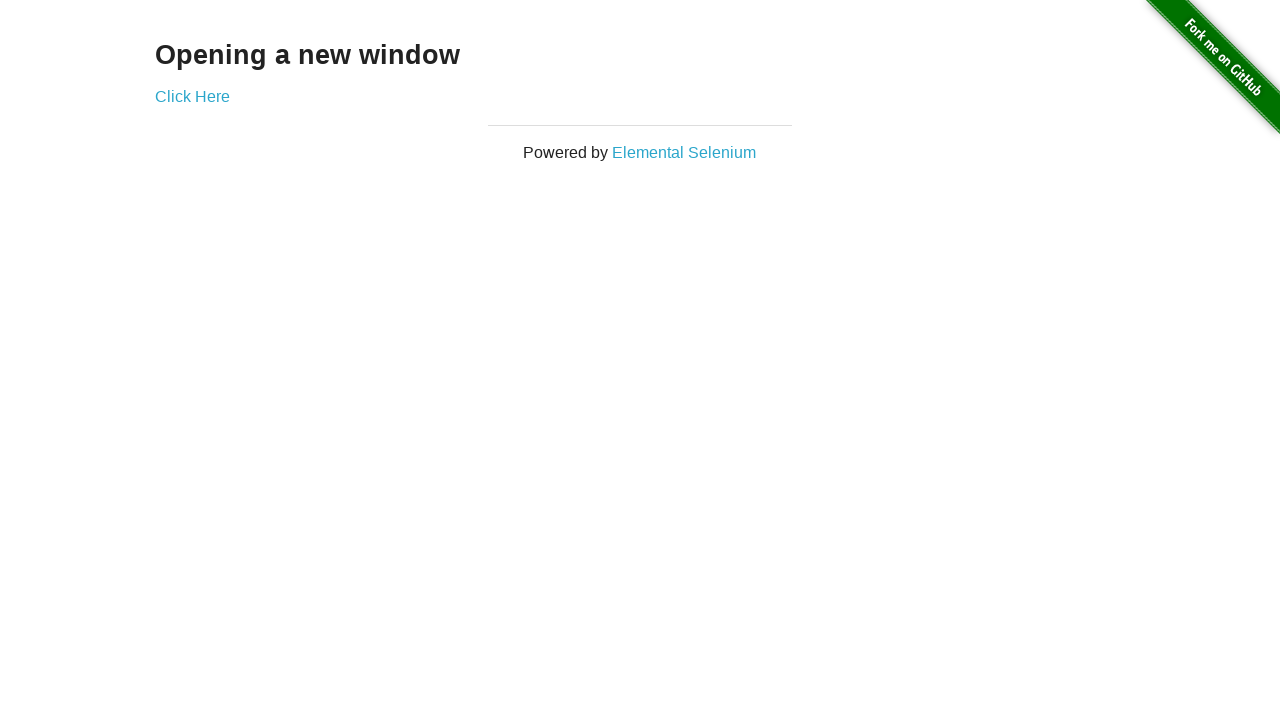

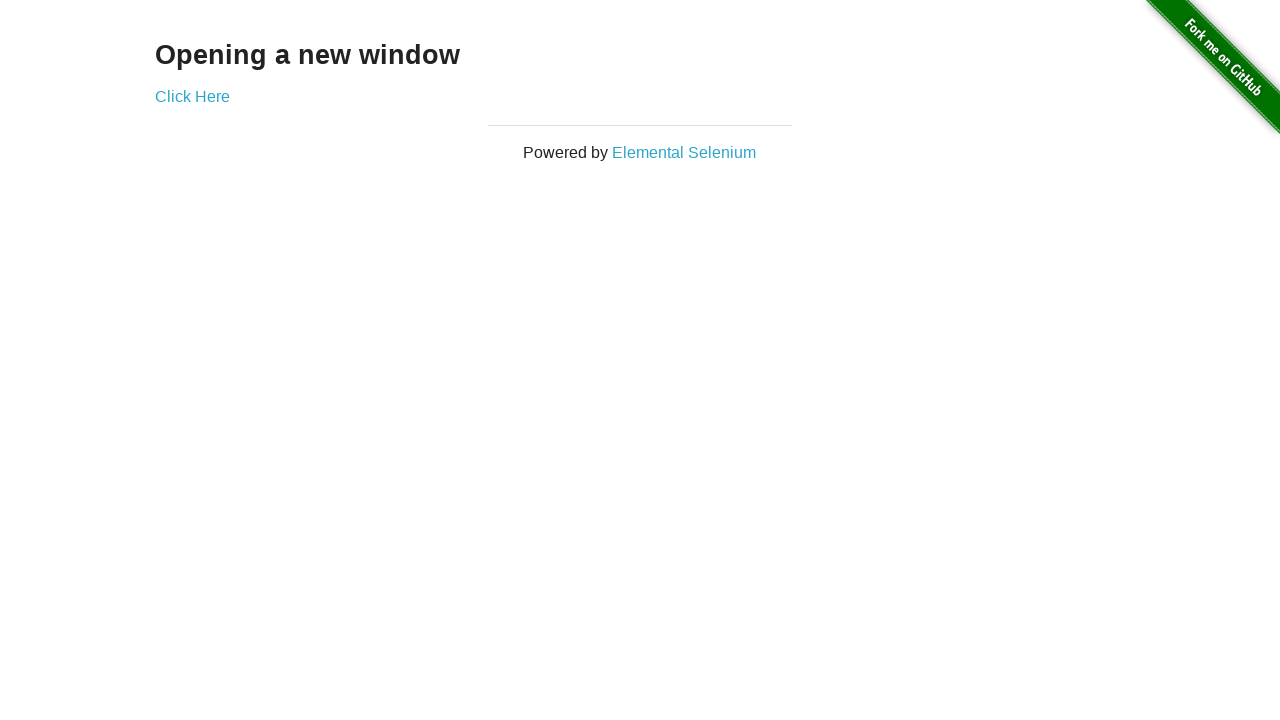